Adds a phone to cart and verifies that the price and total price are displayed correctly in the shopping cart

Starting URL: https://www.demoblaze.com/

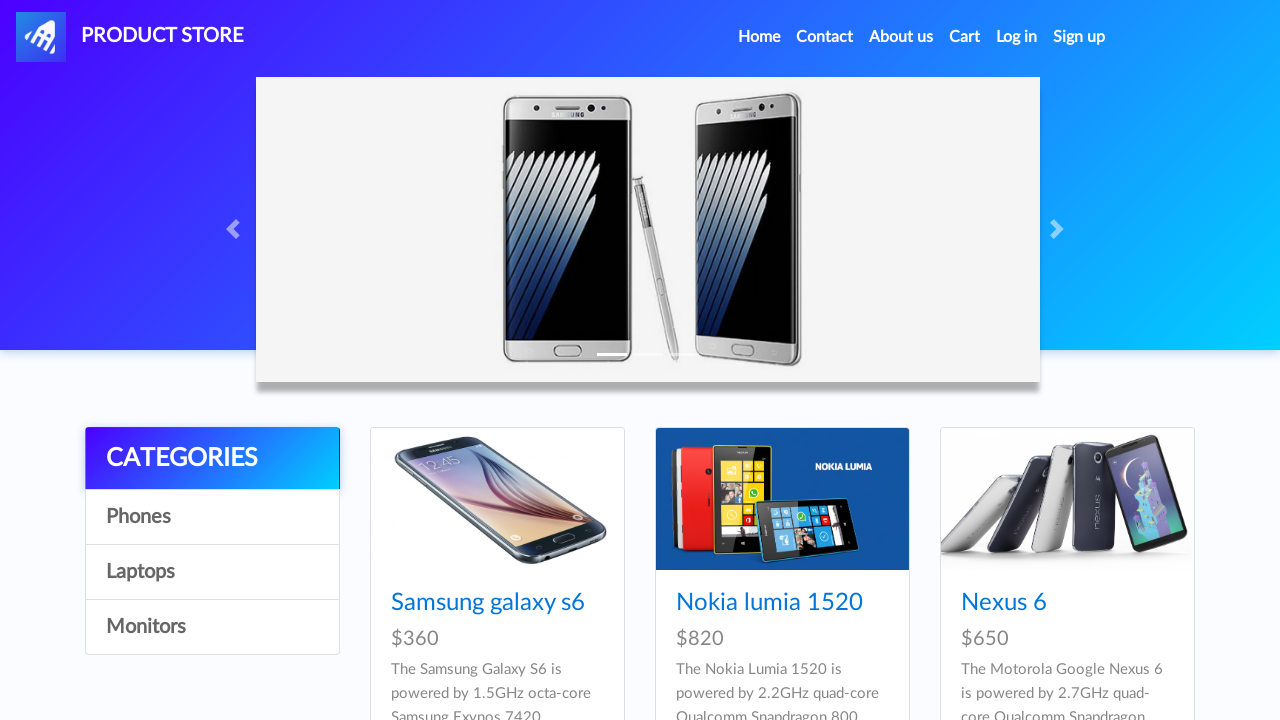

Clicked on Phones category at (212, 517) on a[onclick*='phone']
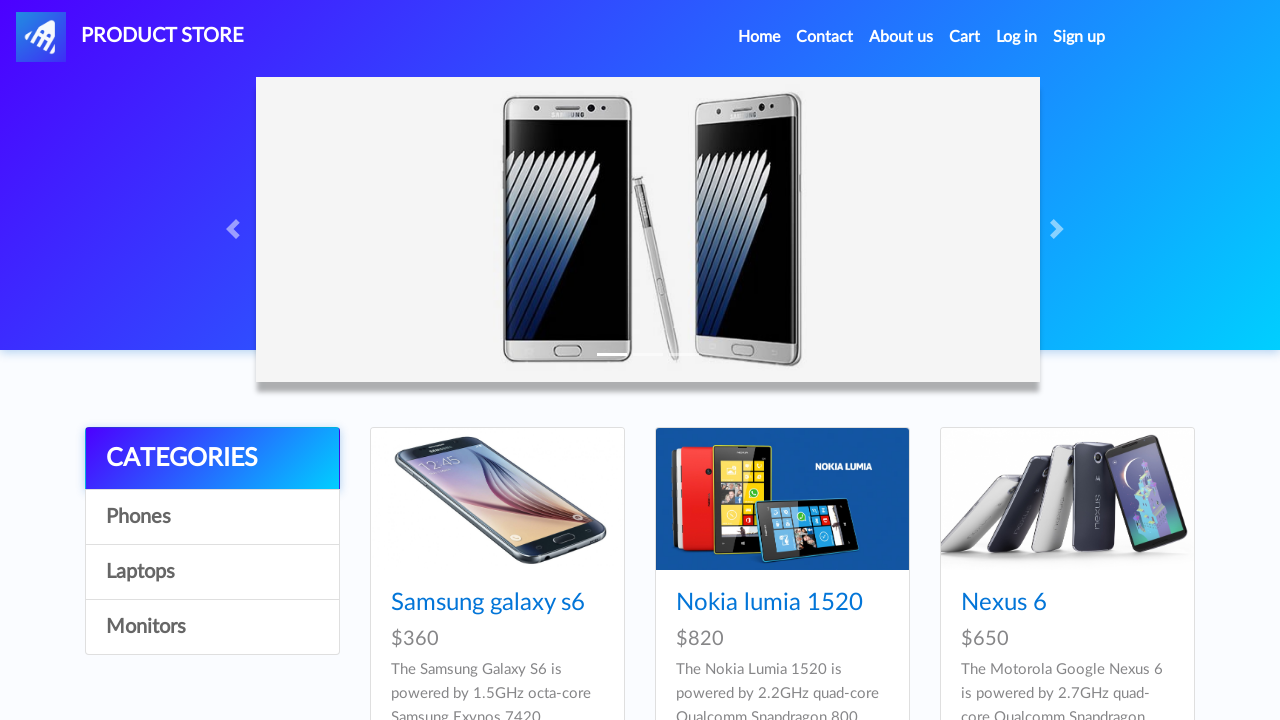

Phones loaded and card titles are visible
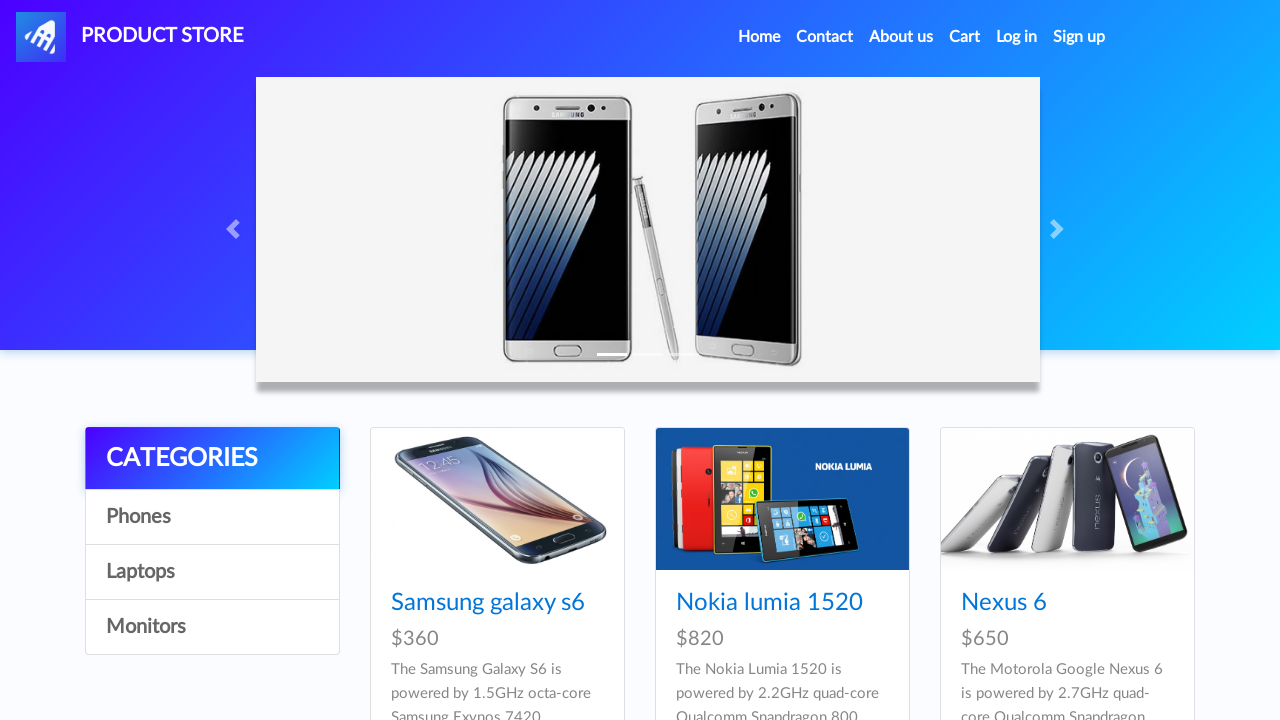

Clicked on first phone in the list at (488, 603) on .card-title a
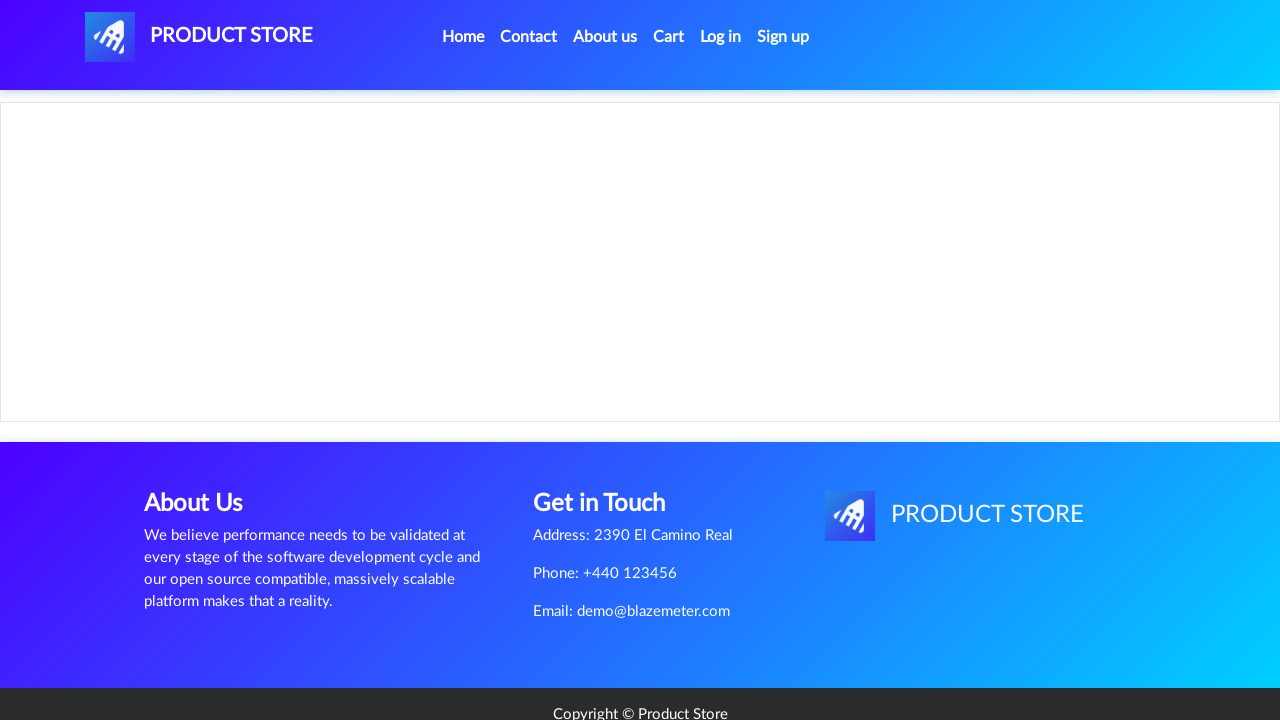

Clicked Add to Cart button at (610, 440) on a.btn-success
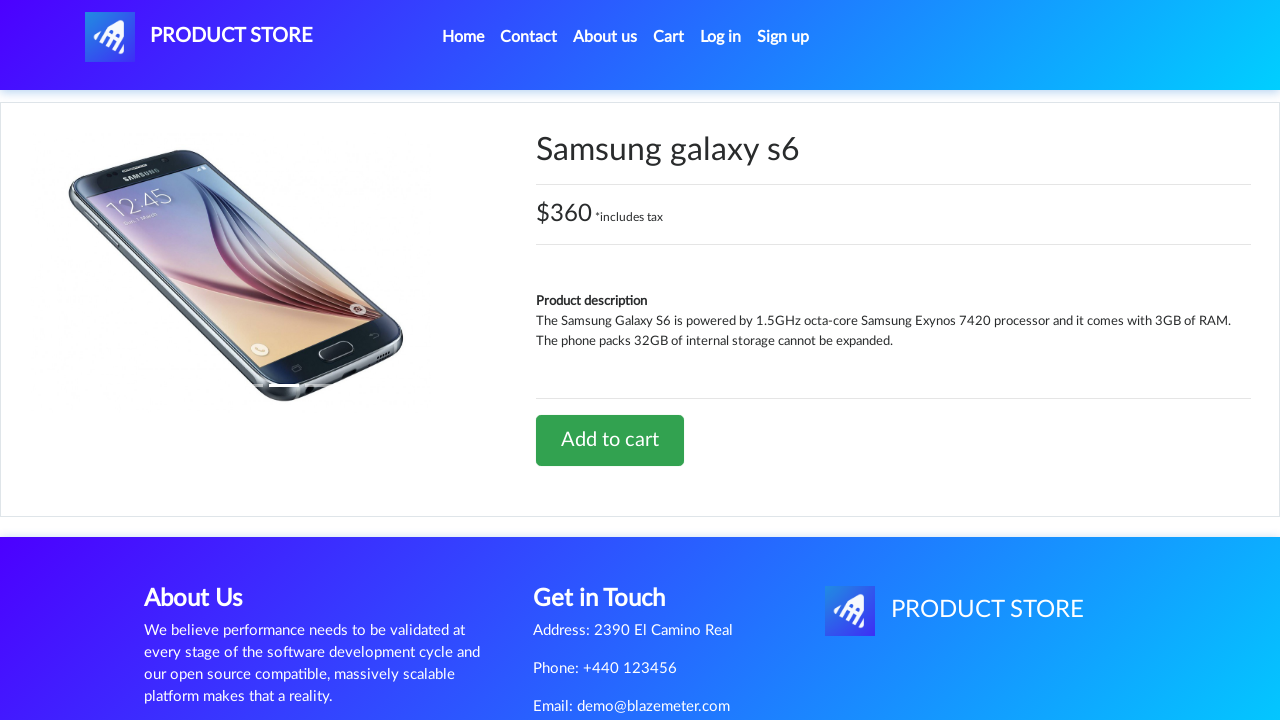

Set up dialog handler to accept alerts
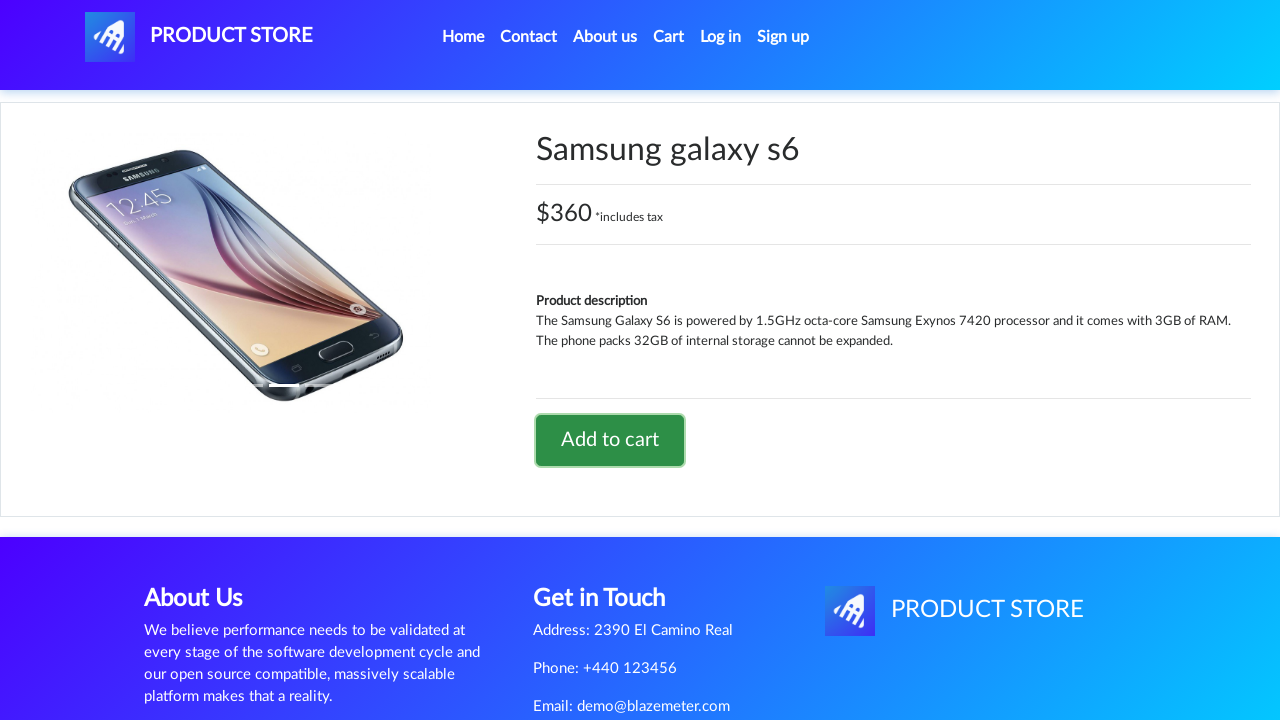

Clicked on Cart link to navigate to shopping cart at (669, 37) on a#cartur
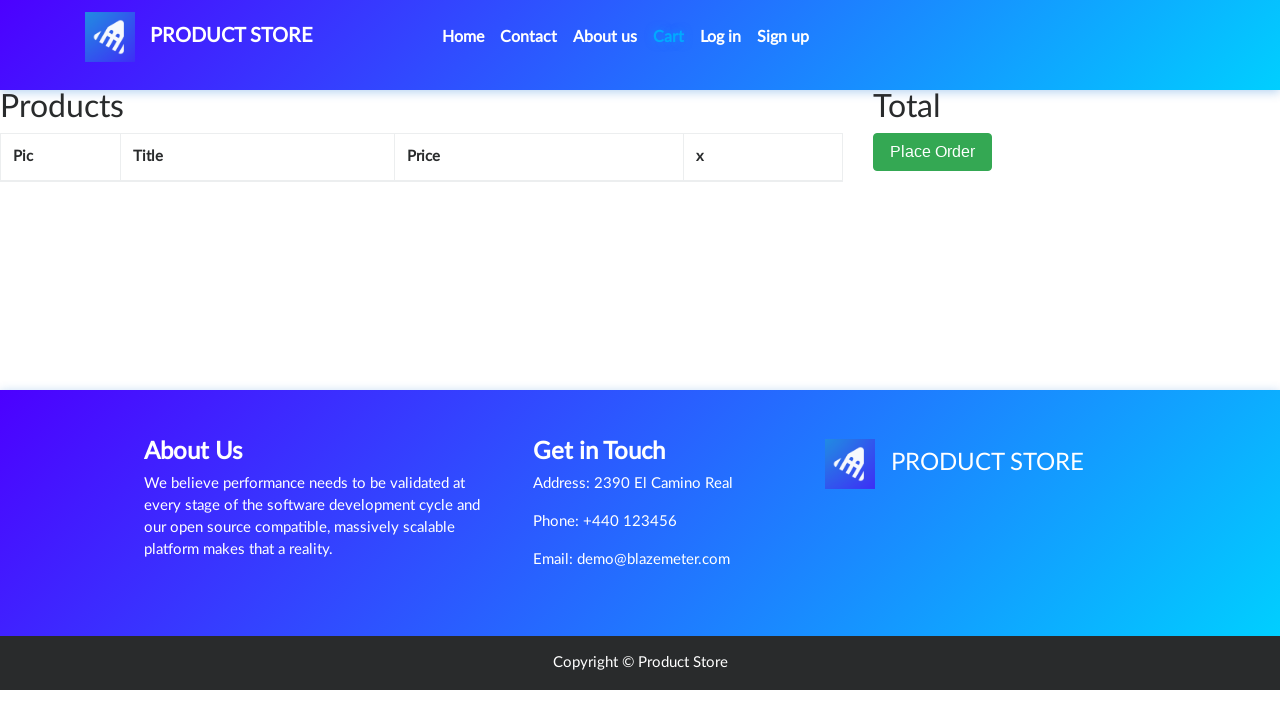

Price column is visible in cart
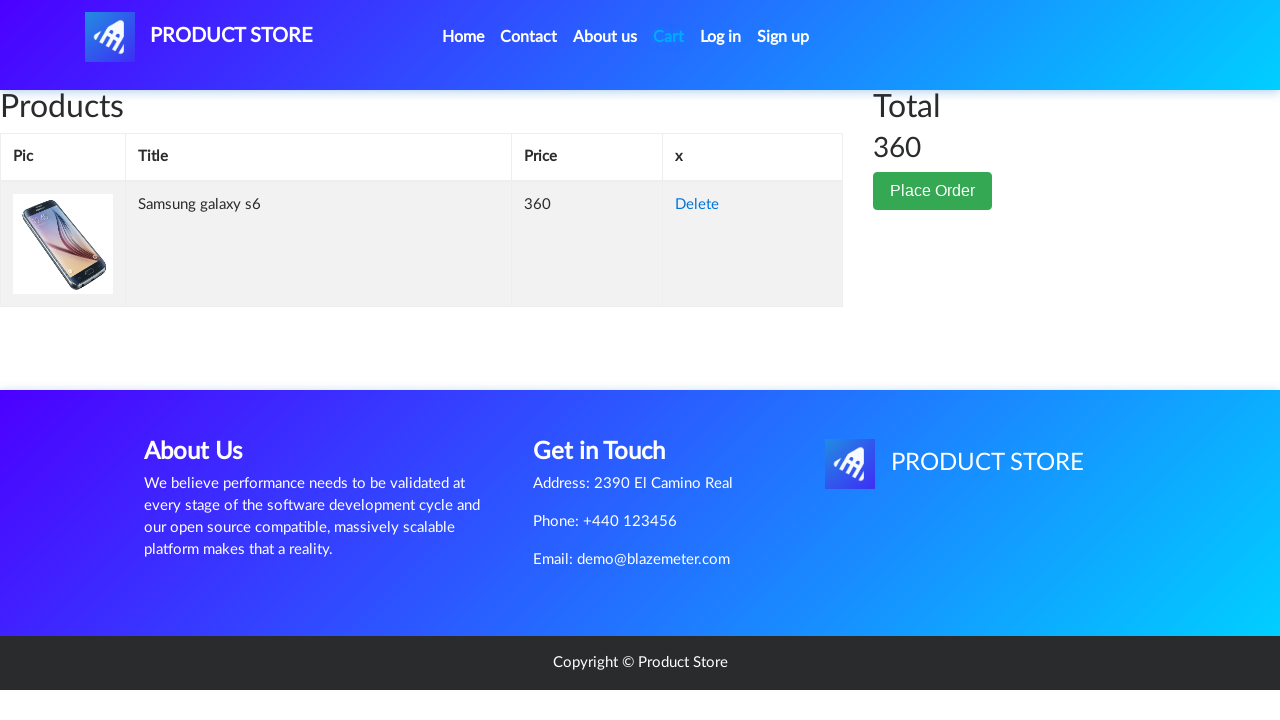

Total price element is visible in cart
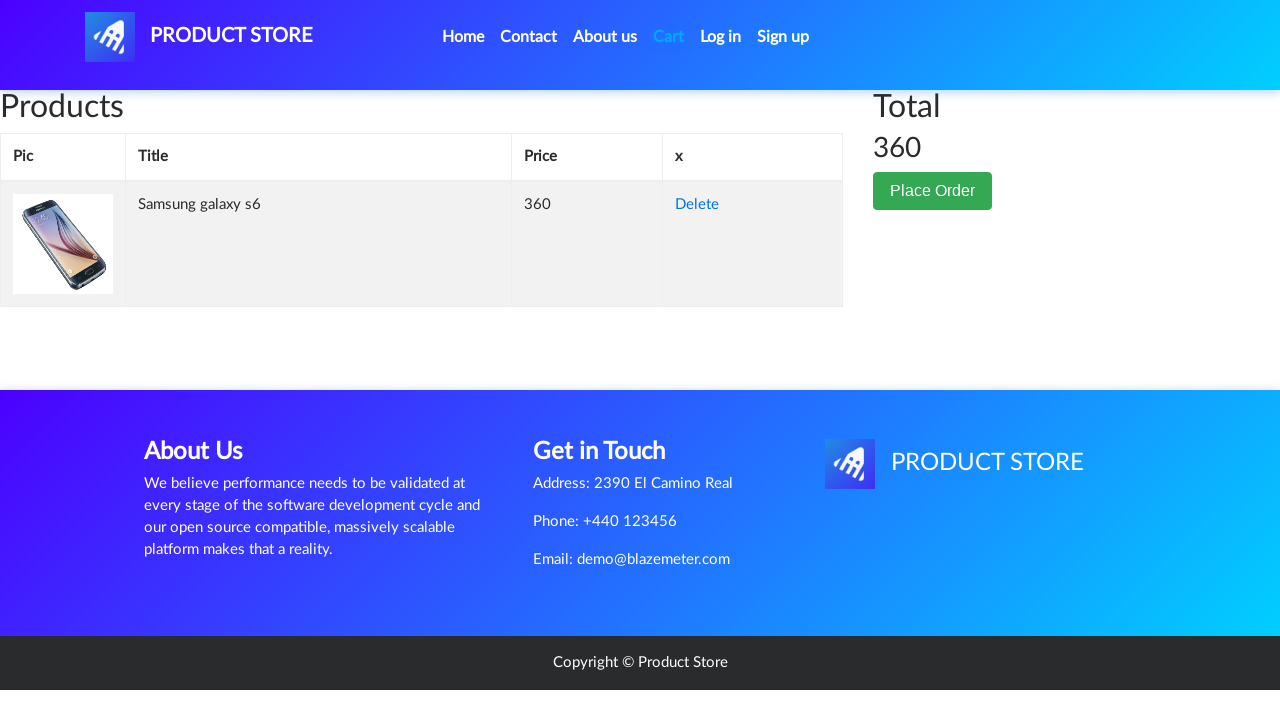

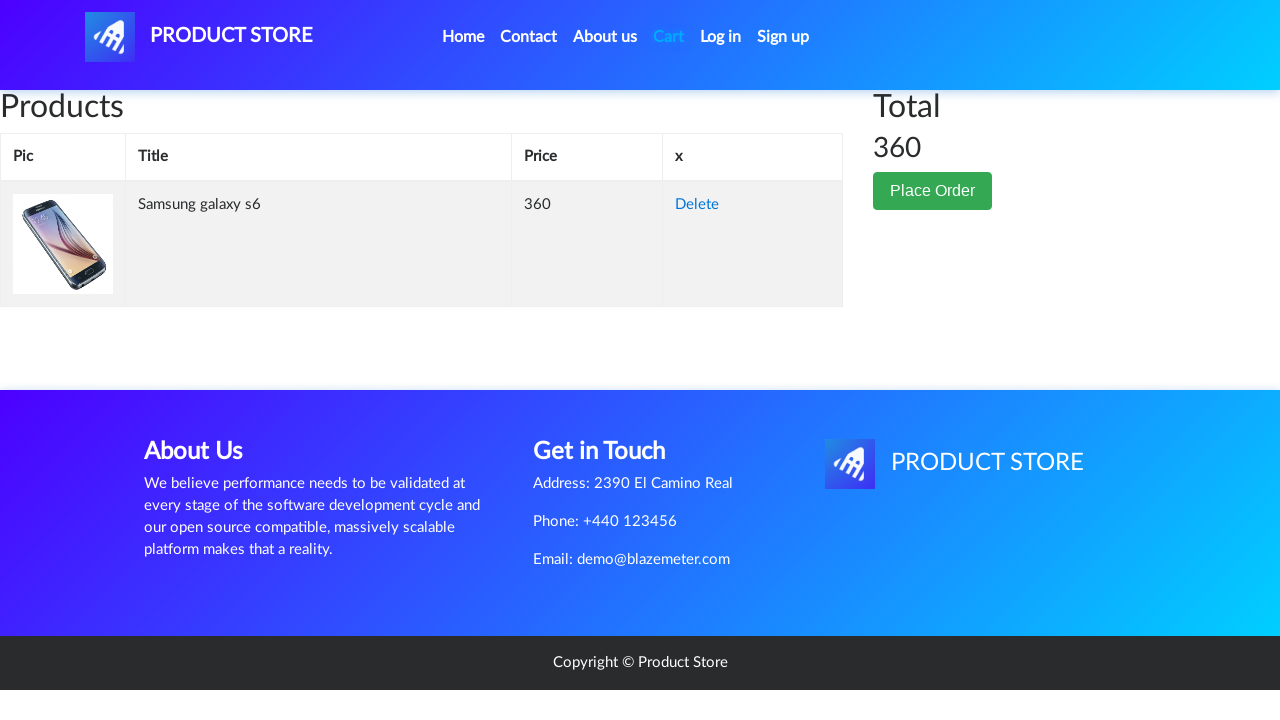